Tests working with multiple windows by clicking a link that opens a new window, then switching between windows using index-based handle access and verifying page titles.

Starting URL: http://the-internet.herokuapp.com/windows

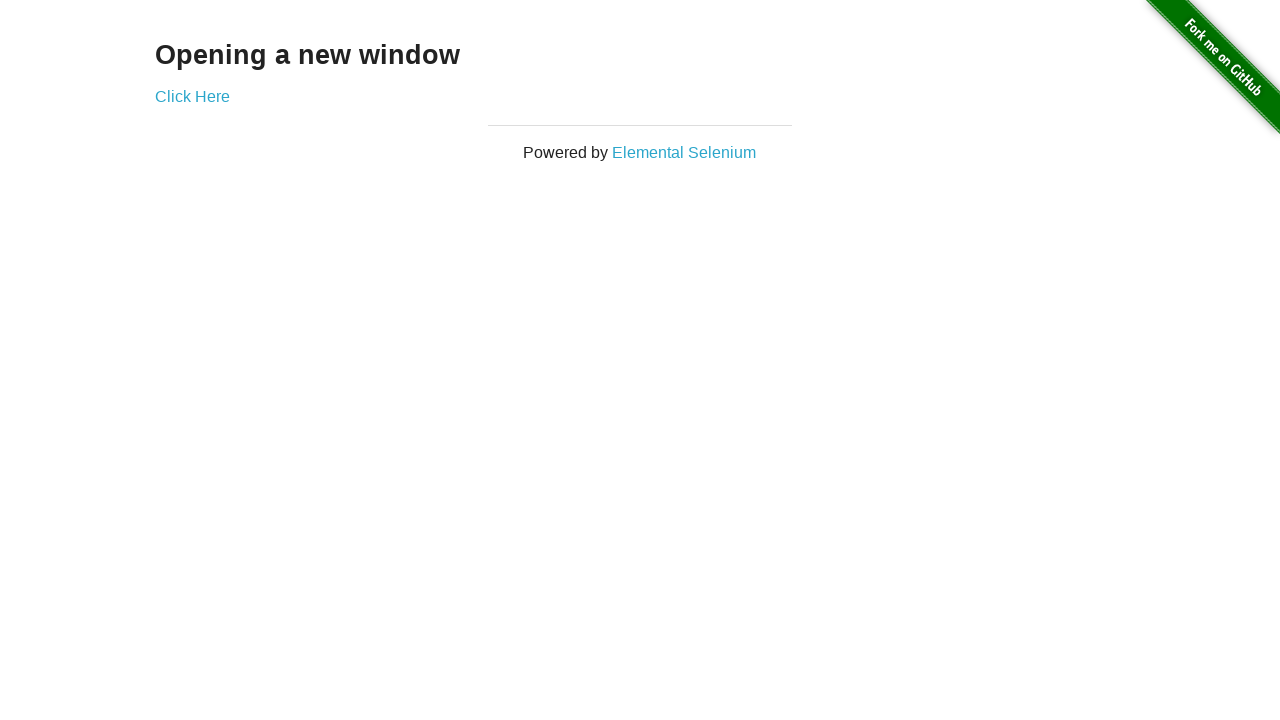

Clicked link that opens a new window at (192, 96) on .example a
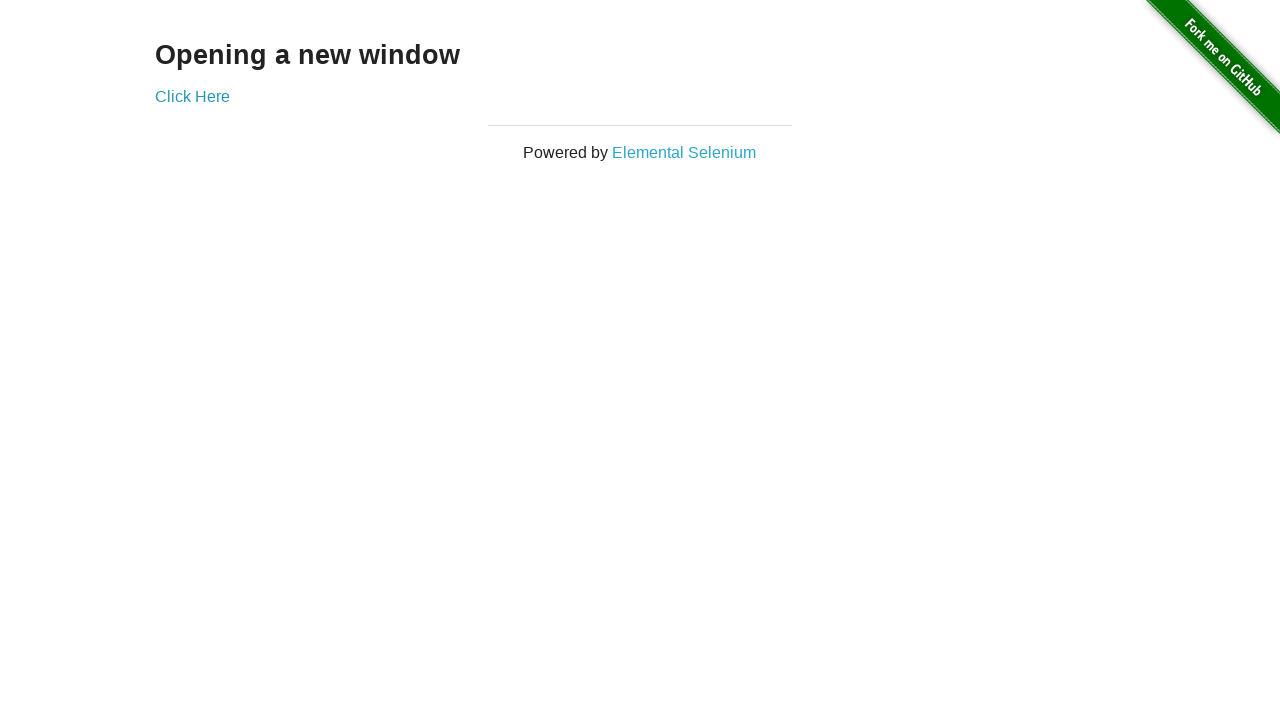

Captured new window page object
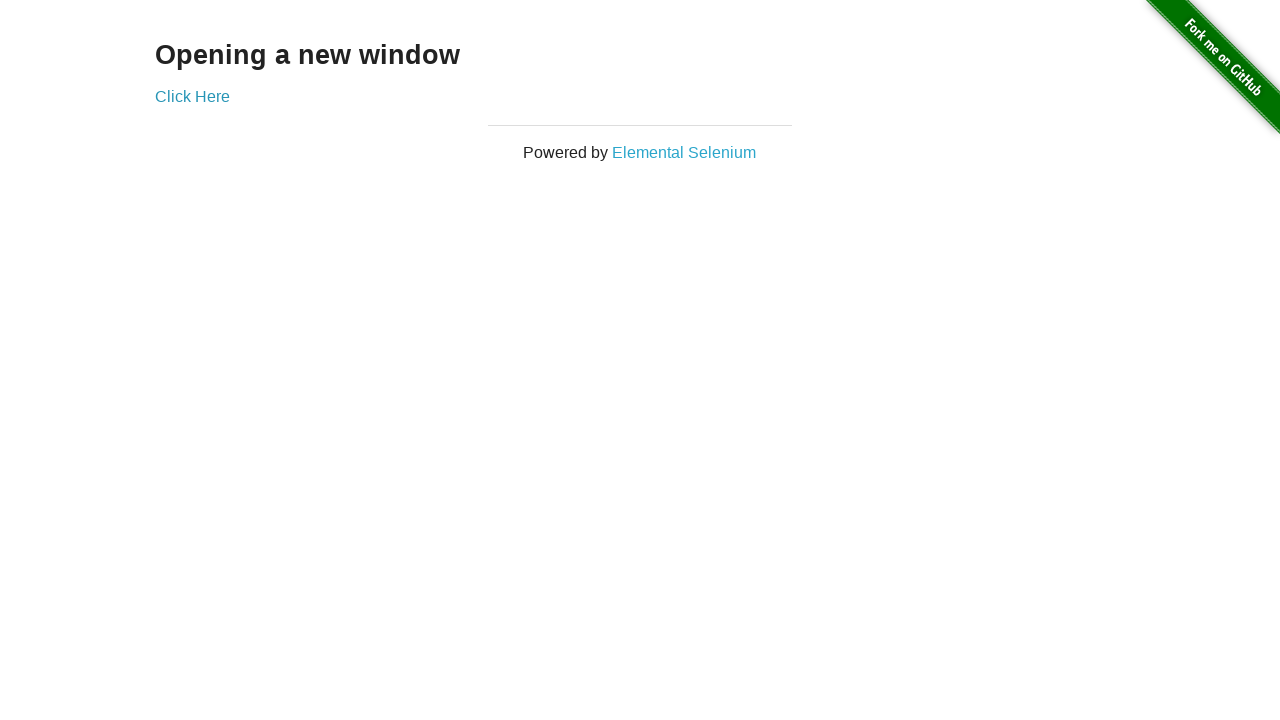

Verified original window title is not 'New Window'
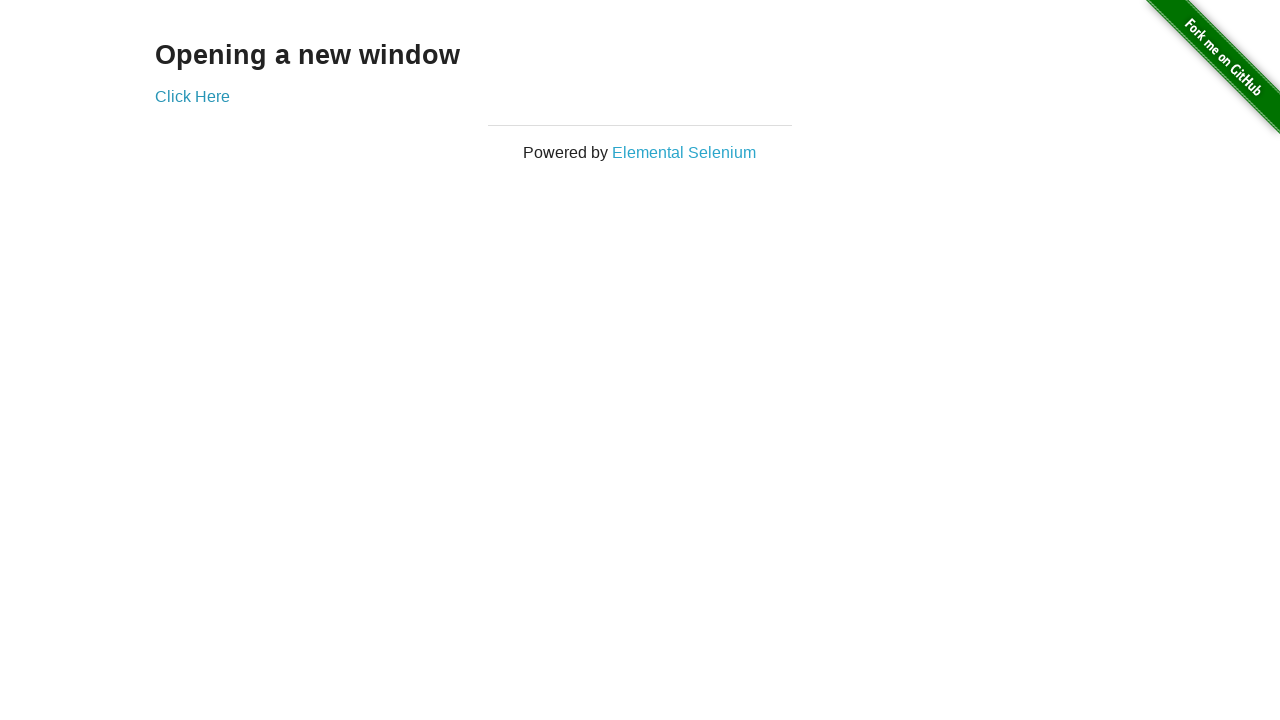

Waited for new window to load
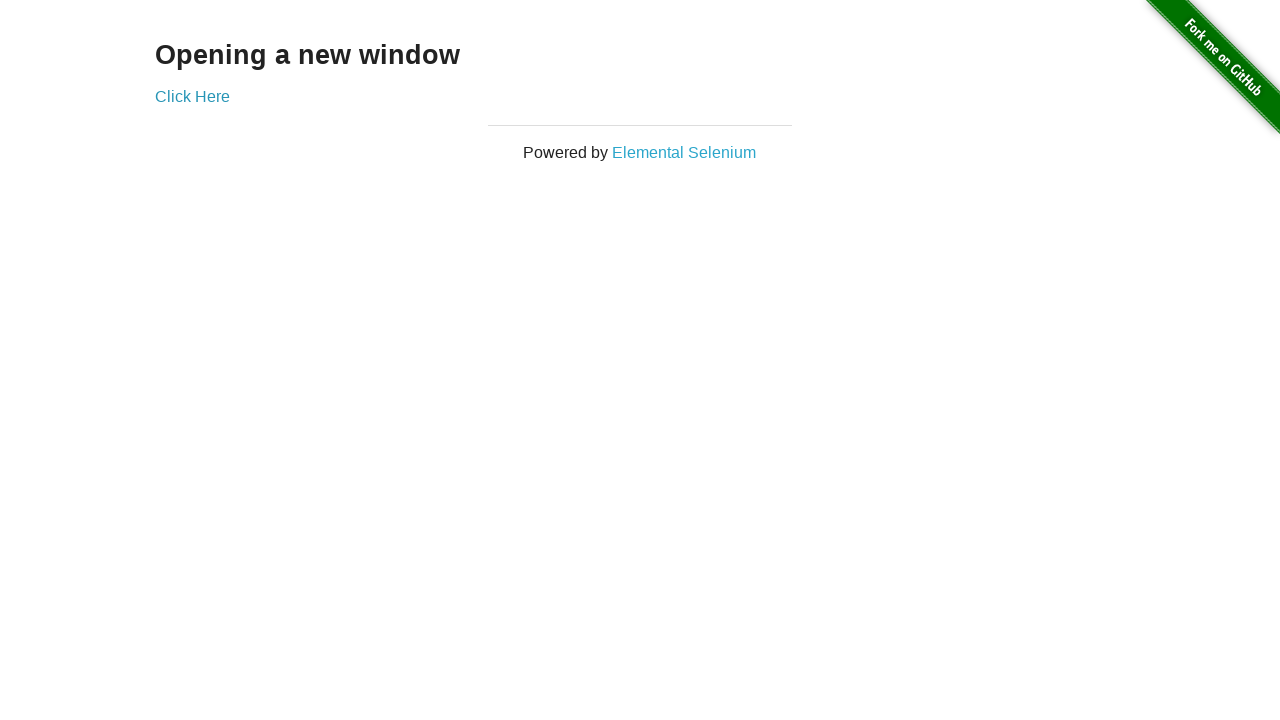

Verified new window title is 'New Window'
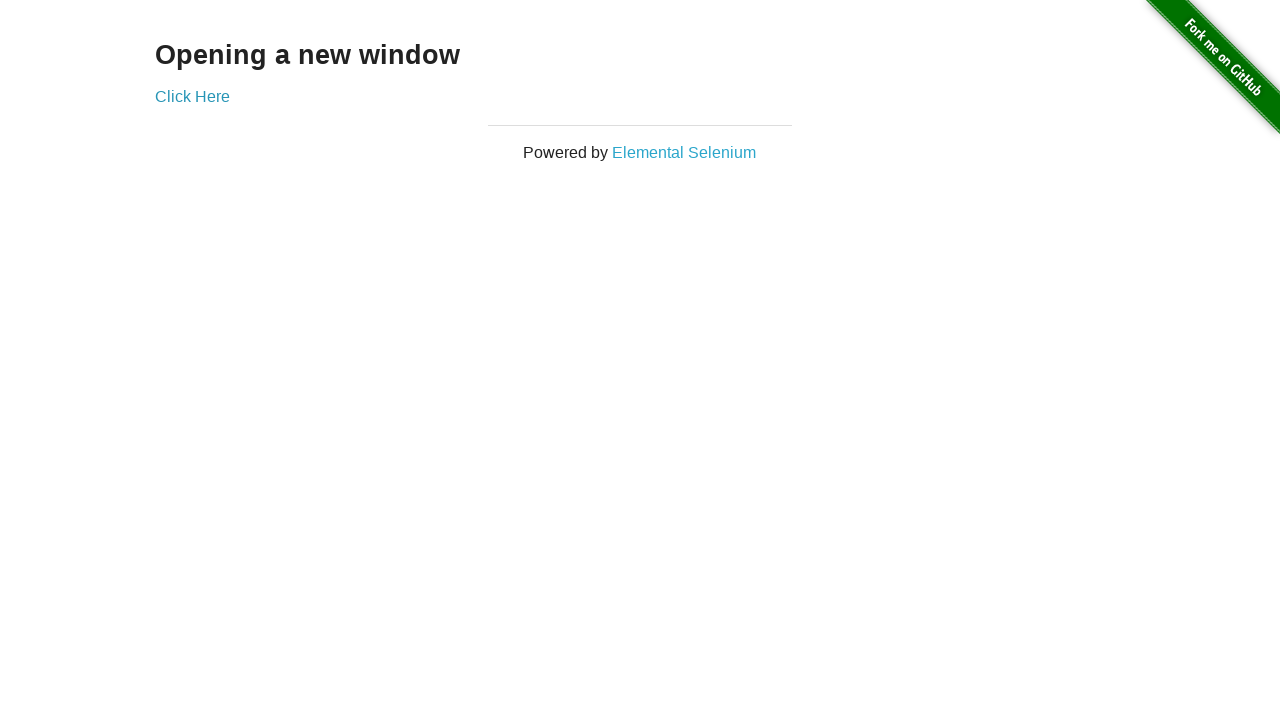

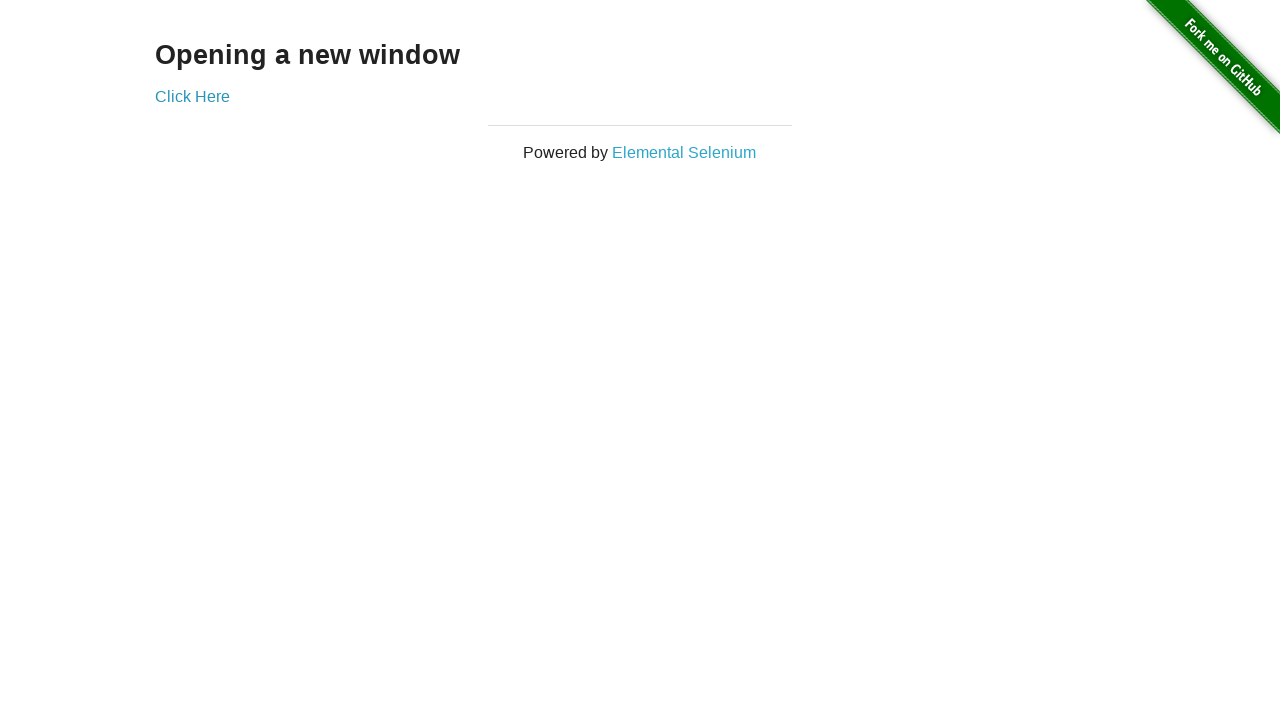